Tests button click functionality by clicking on a button identified by its CSS selector on a buttons demo page

Starting URL: https://automationtesting.co.uk/buttons.html

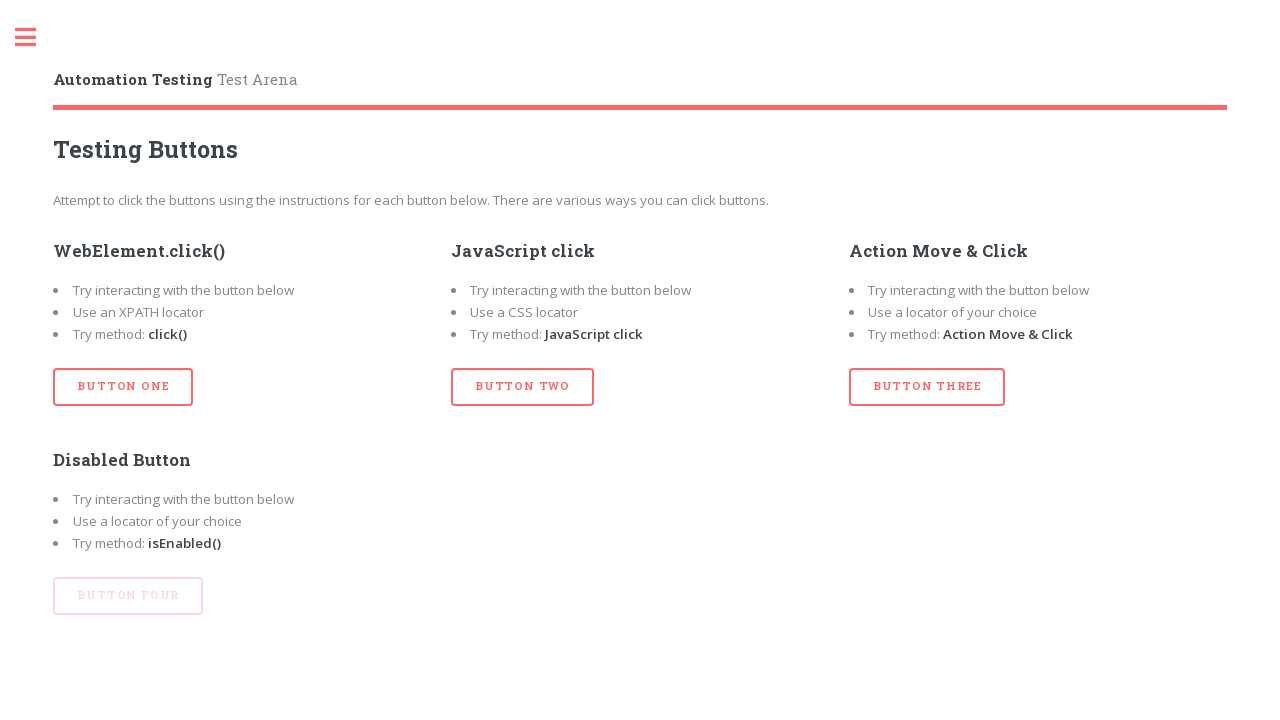

Clicked the first button using CSS selector #btn_one at (123, 387) on #btn_one
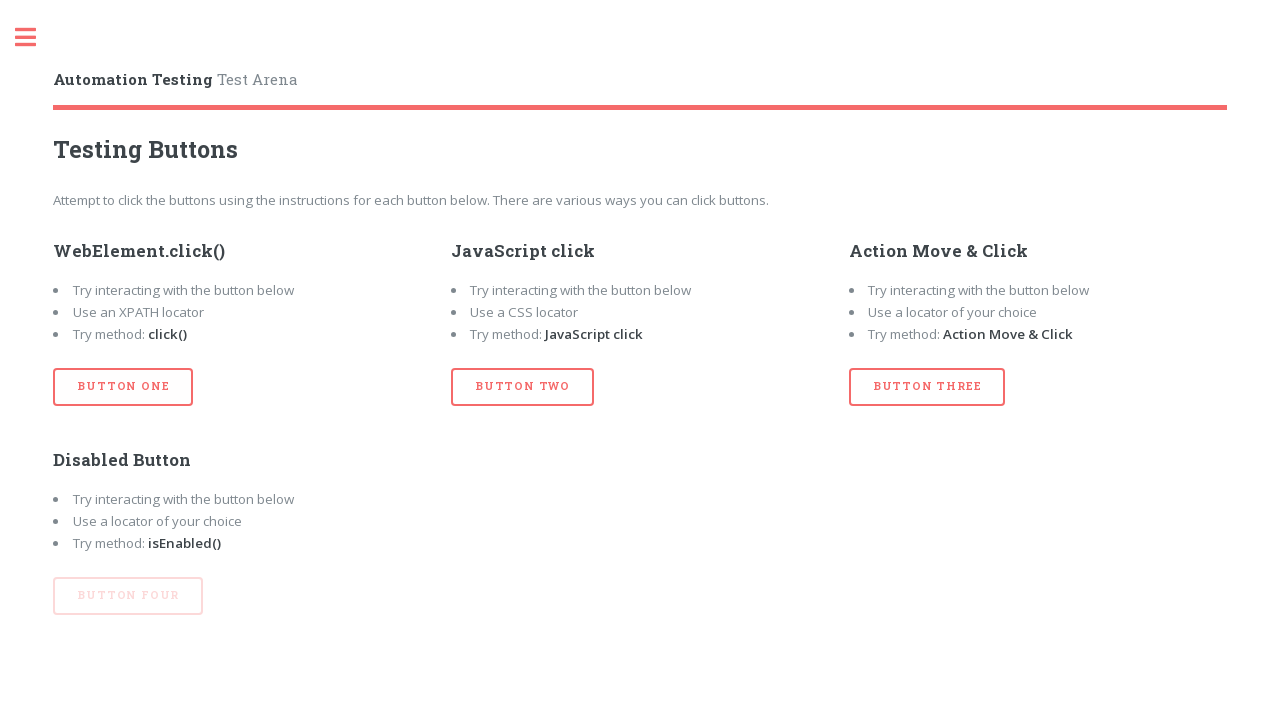

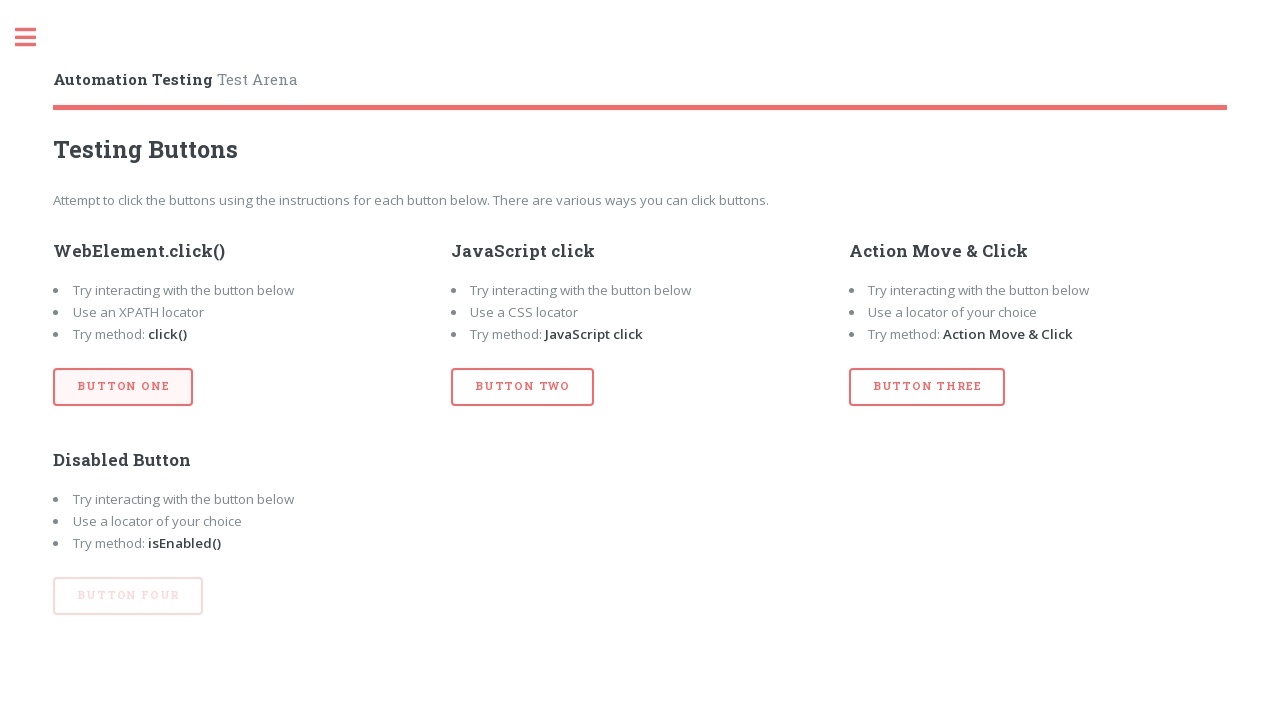